Tests adding a new task "Aprender Selenium" to the sample todo app and verifies it appears in the list

Starting URL: https://lambdatest.github.io/sample-todo-app/

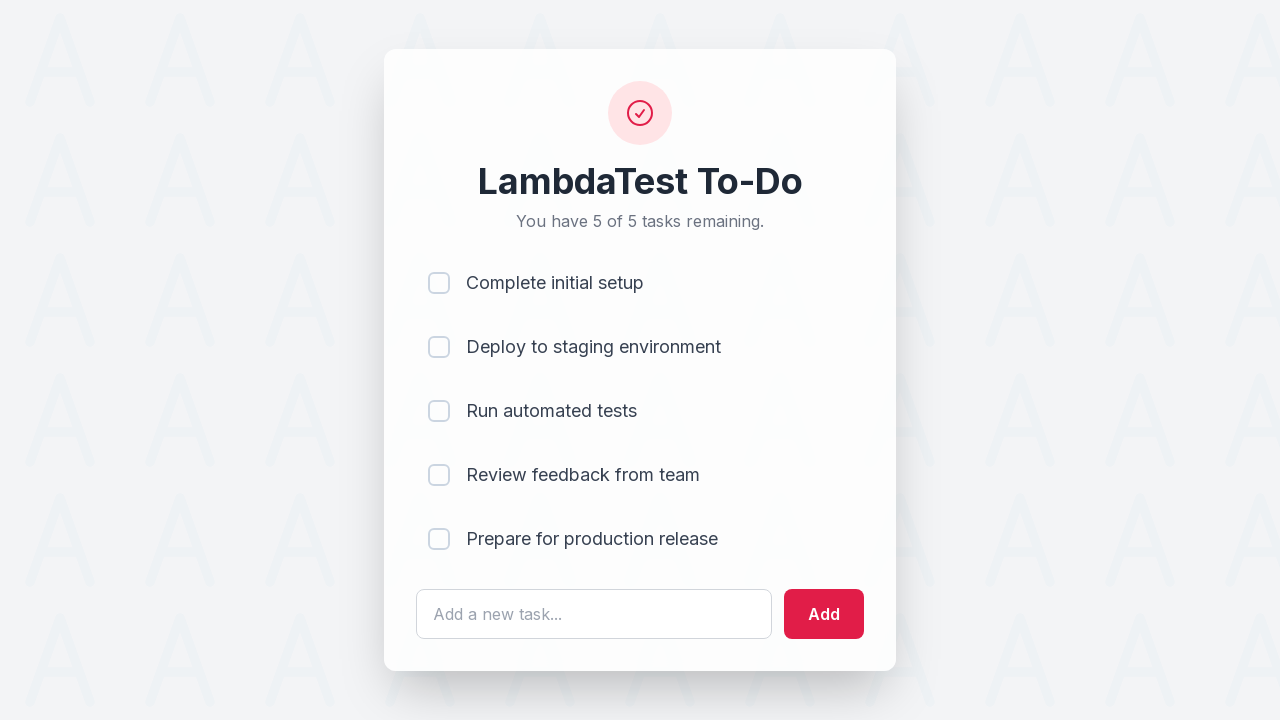

Filled task input field with 'Aprender Selenium' on #sampletodotext
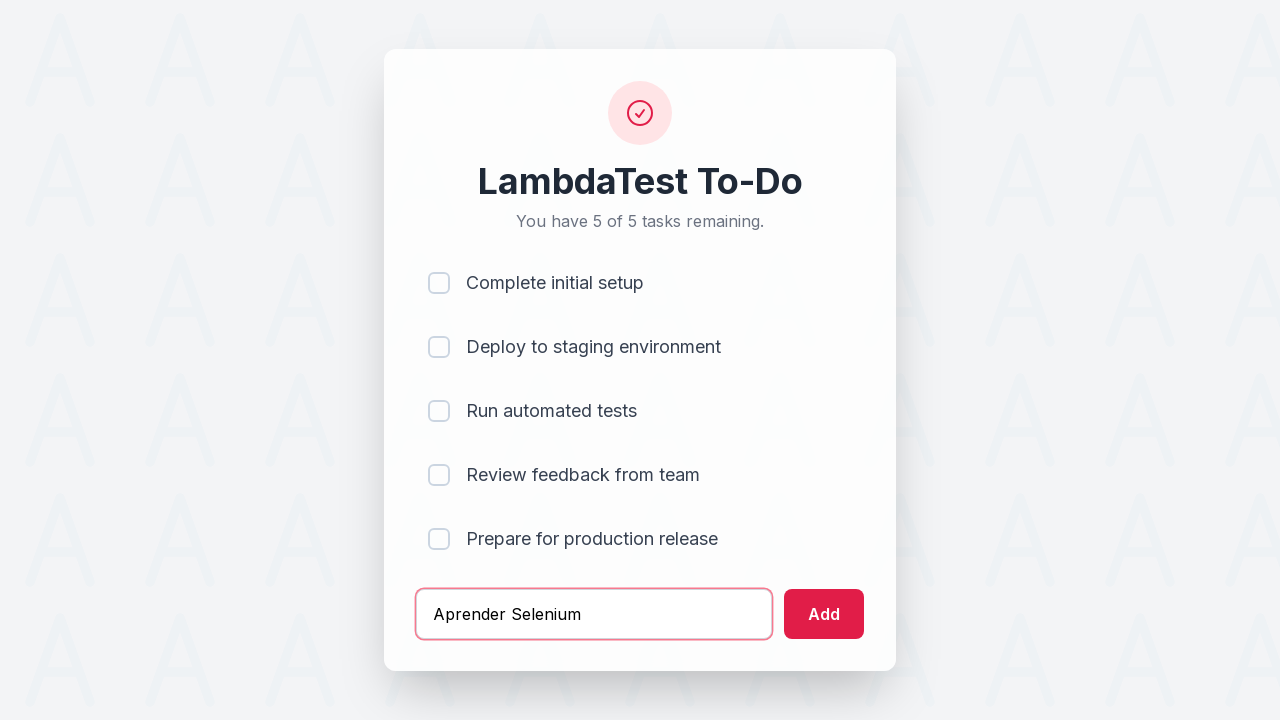

Pressed Enter to add the new task on #sampletodotext
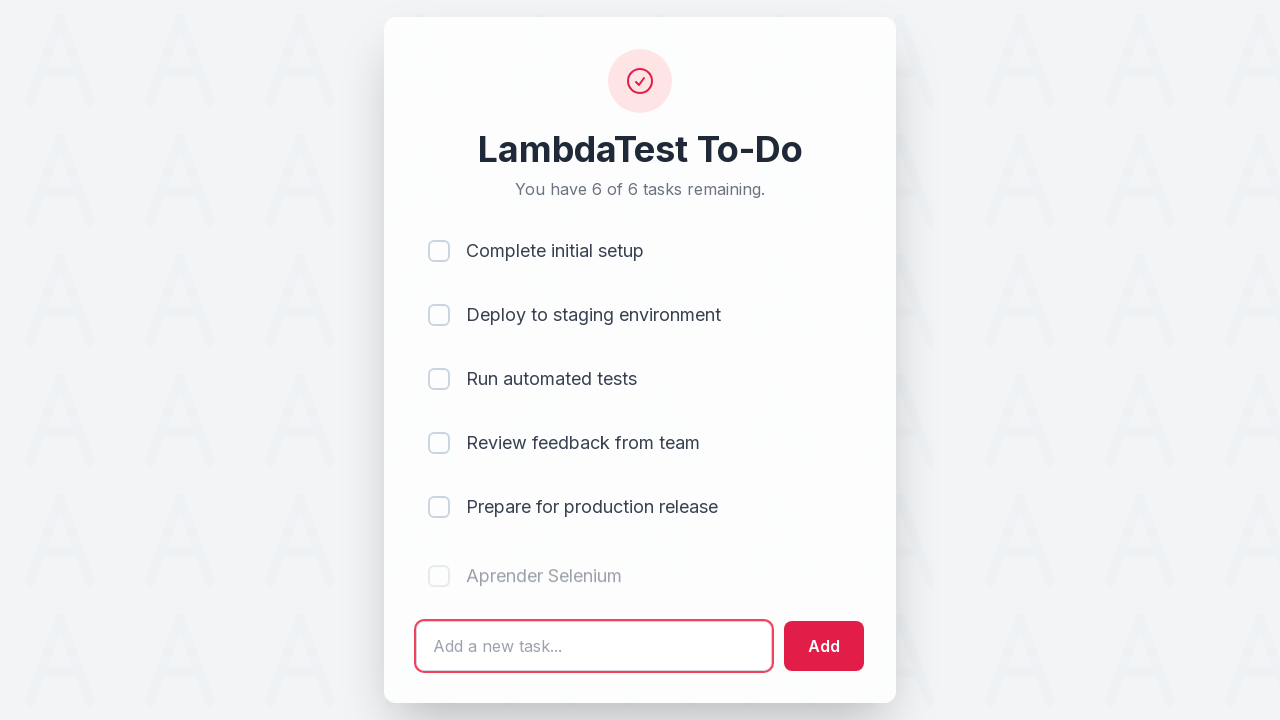

Verified the new task 'Aprender Selenium' appears as the 6th item in the task list
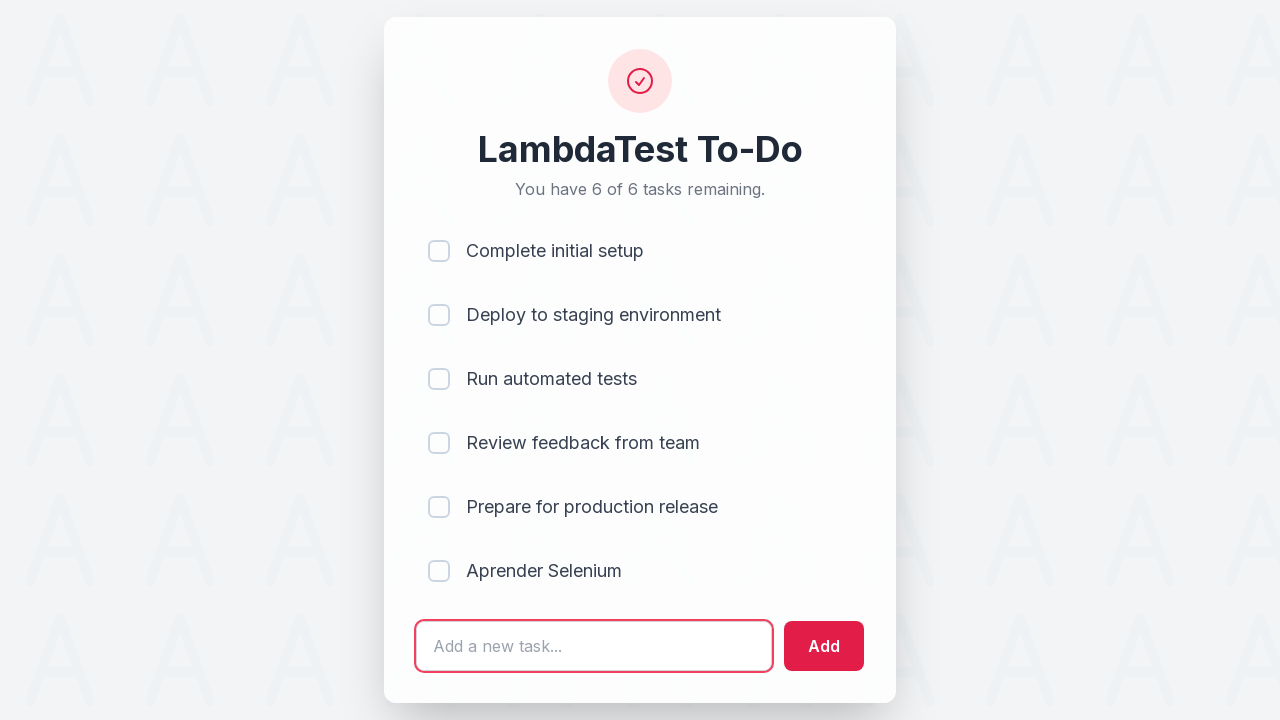

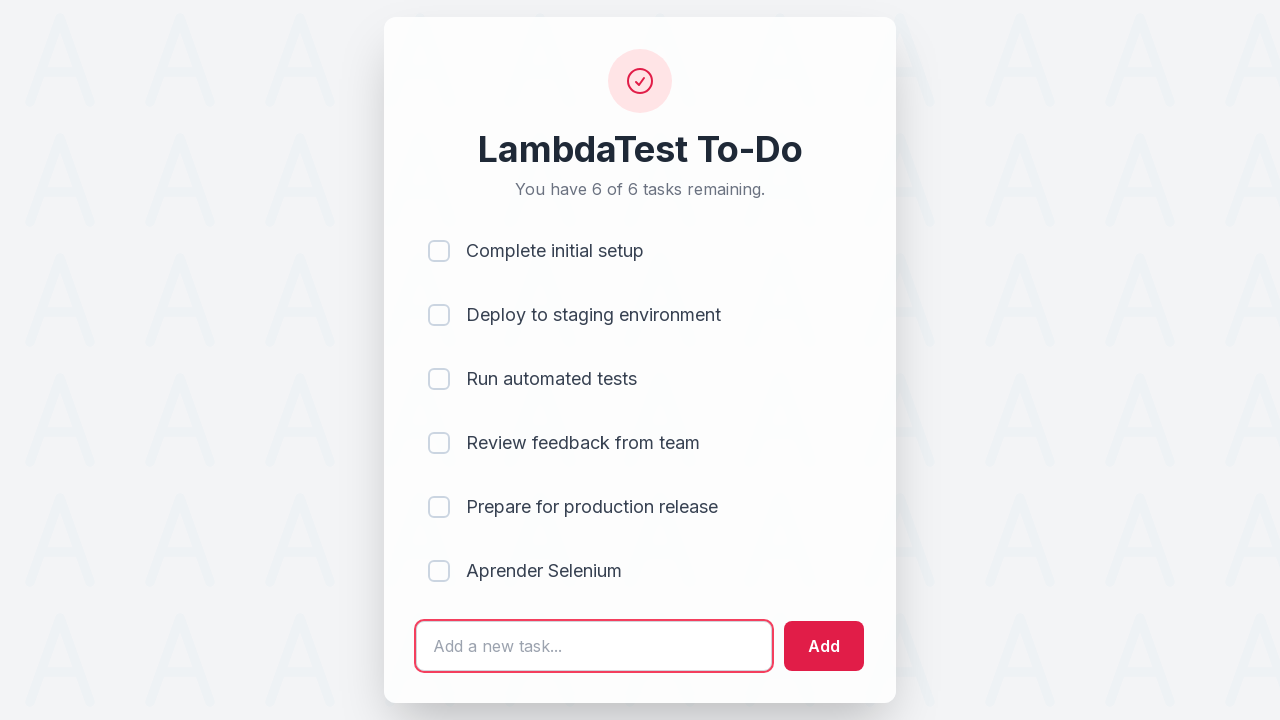